Tests that clicking the "Click Here" link opens a new tab with the correct URL

Starting URL: https://the-internet.herokuapp.com/windows

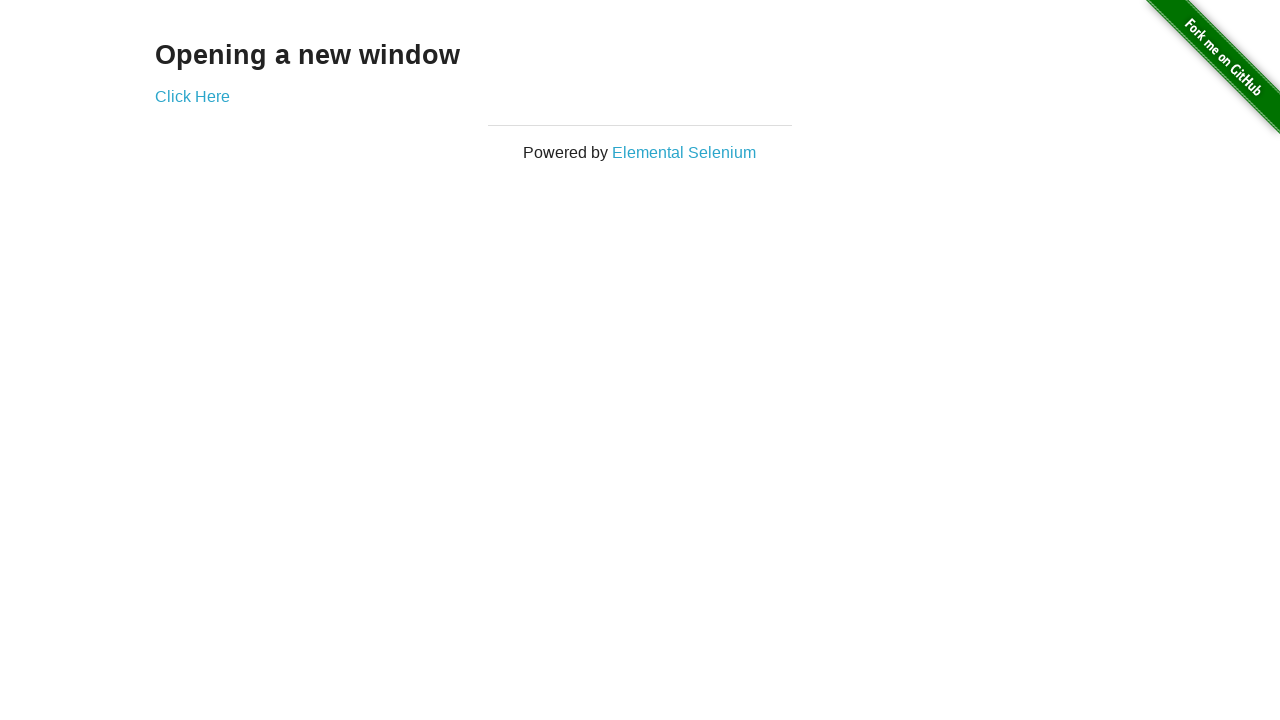

Clicked 'Click Here' link to open new tab at (192, 96) on a[href='/windows/new']
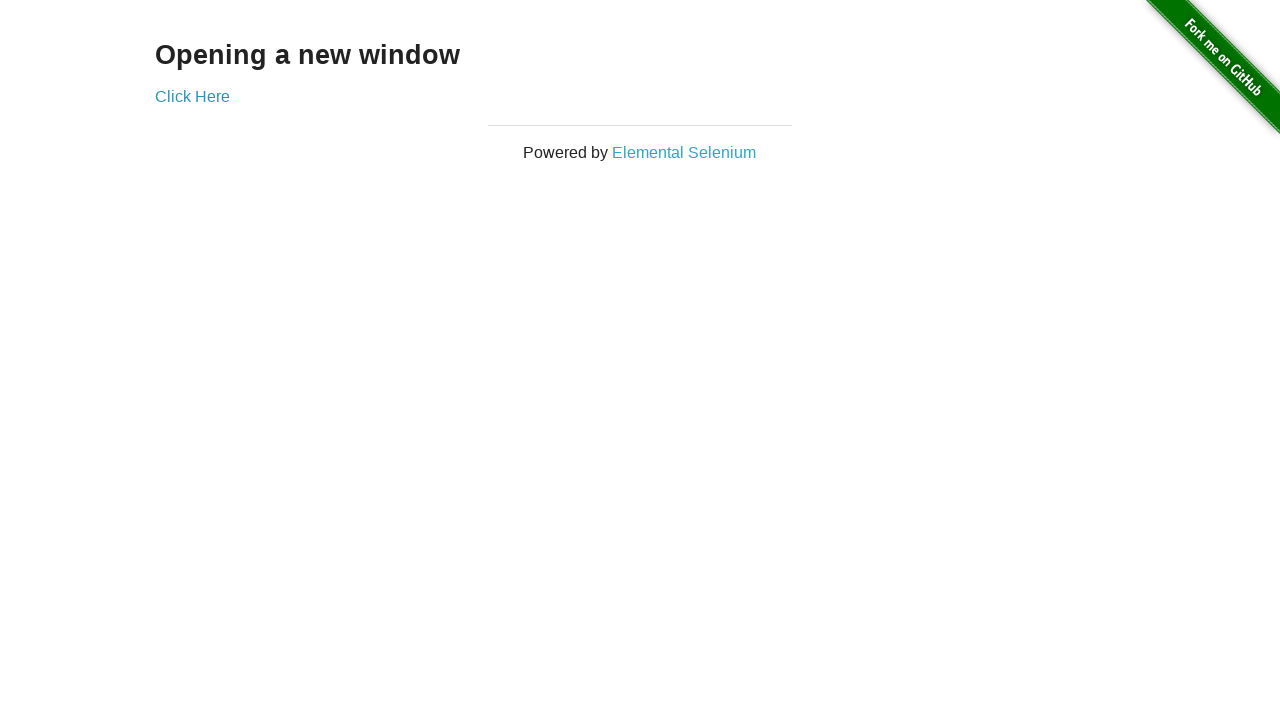

Retrieved new tab from context
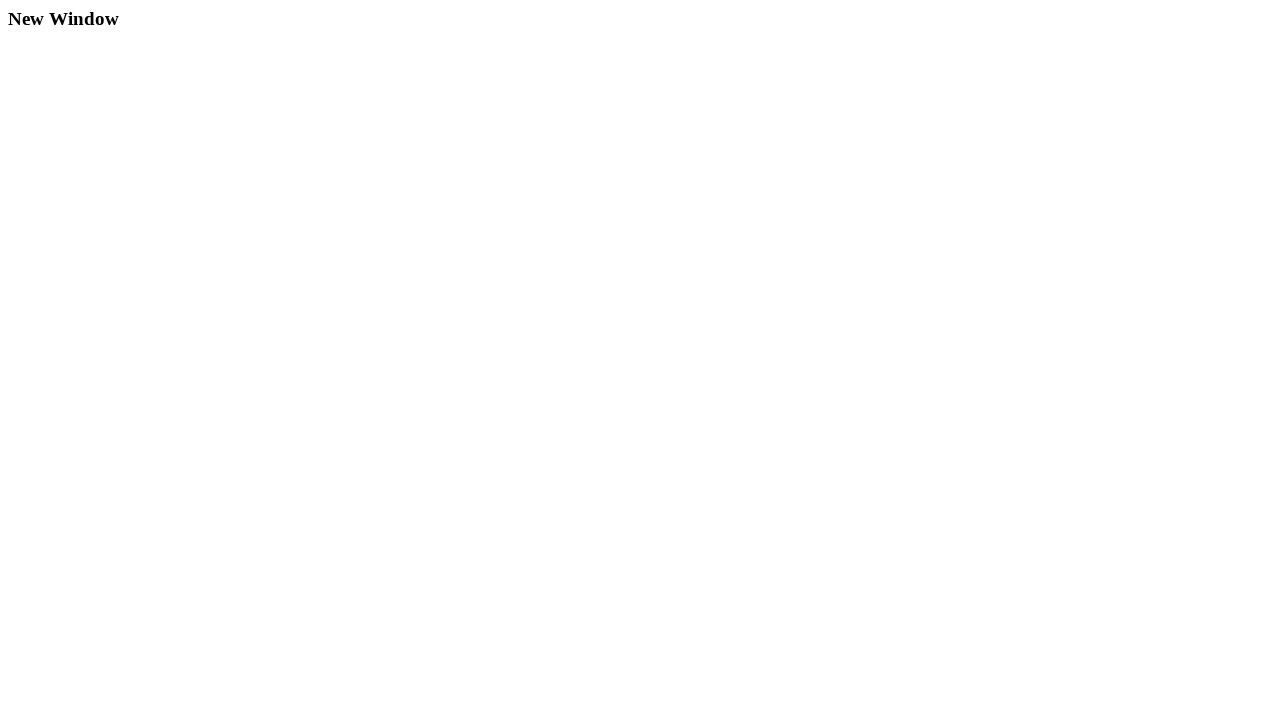

New tab finished loading
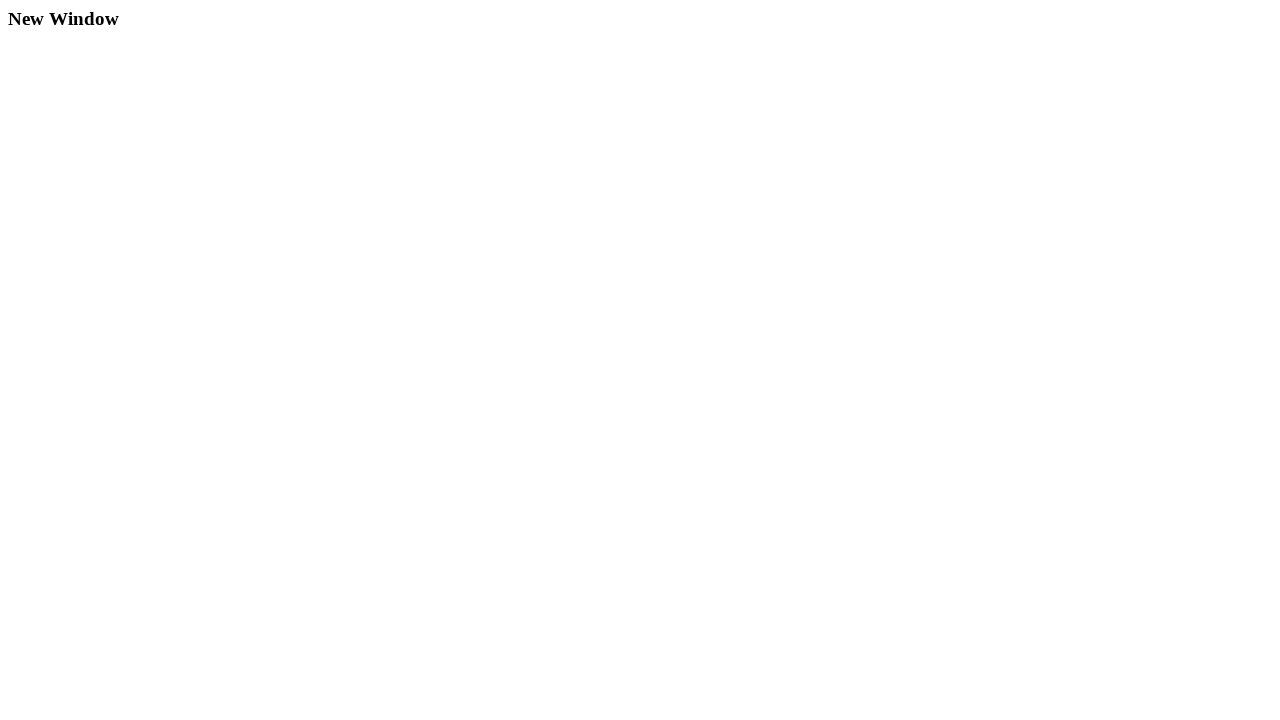

Asserted that new tab URL is https://the-internet.herokuapp.com/windows/new
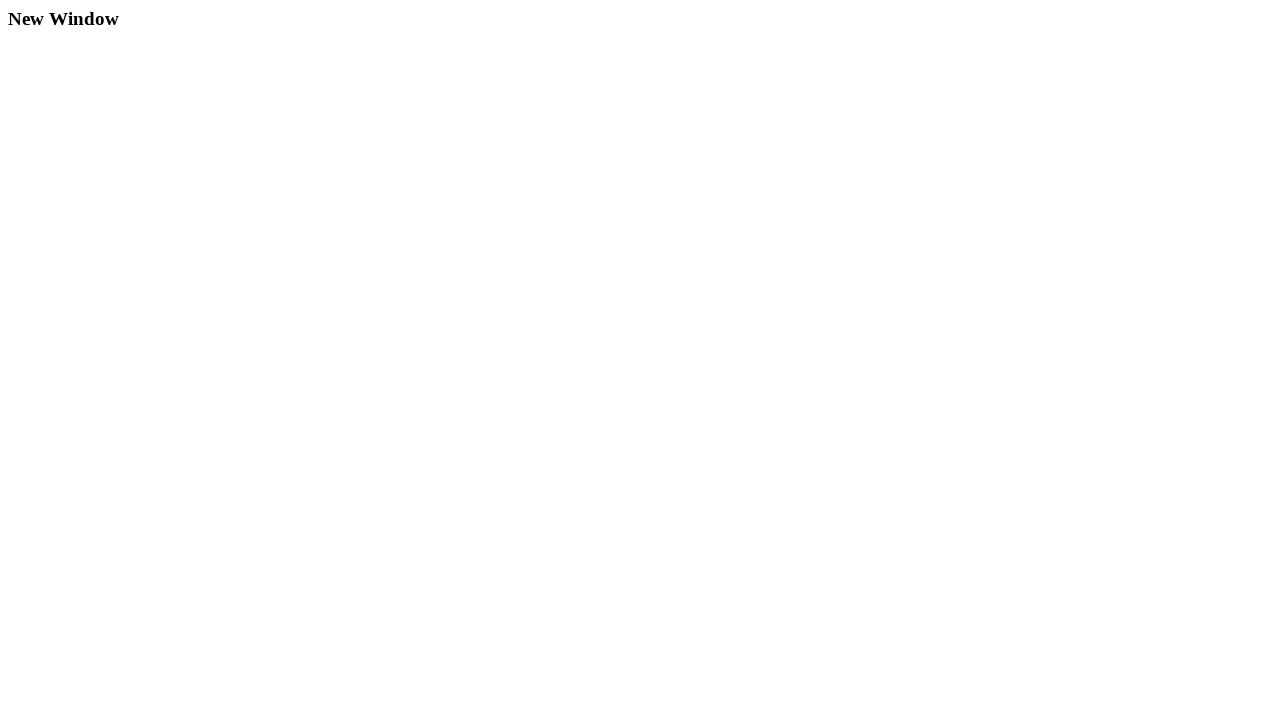

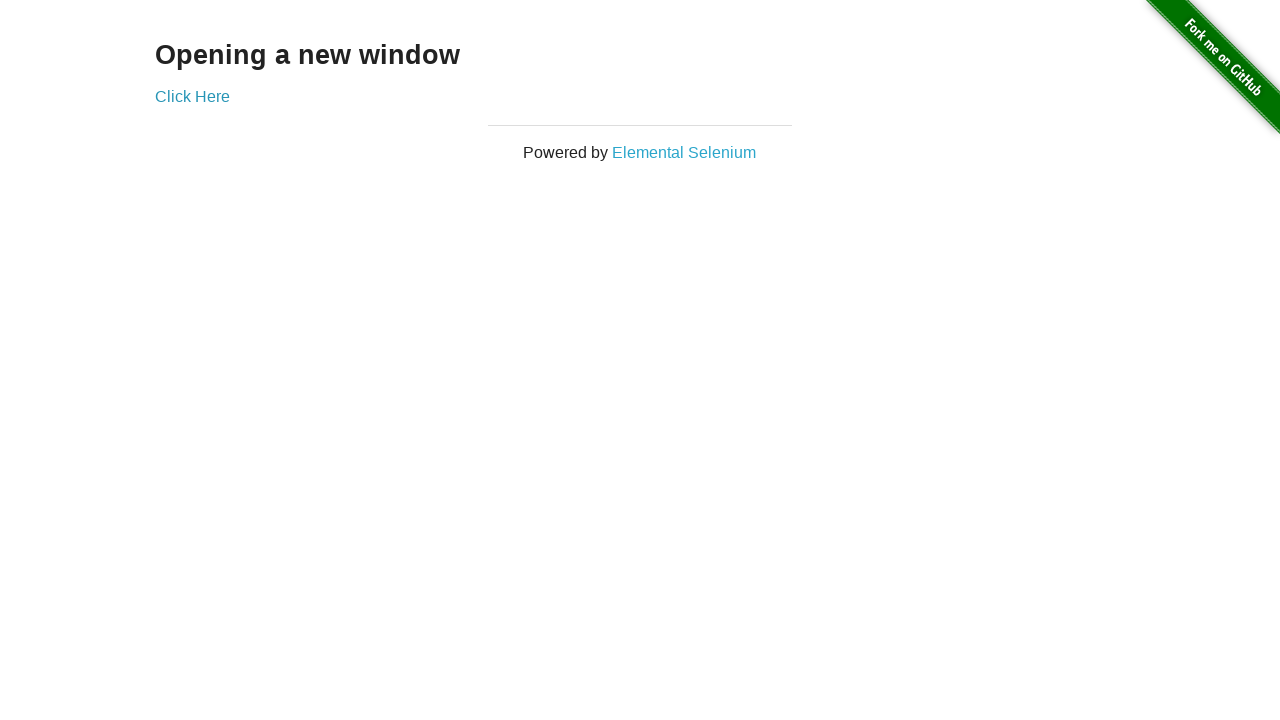